Navigates to W3Schools HTML tables page, retrieves CSS values from a navigation element, and modifies the element's background color using JavaScript execution.

Starting URL: https://www.w3schools.com/html/html_tables.asp

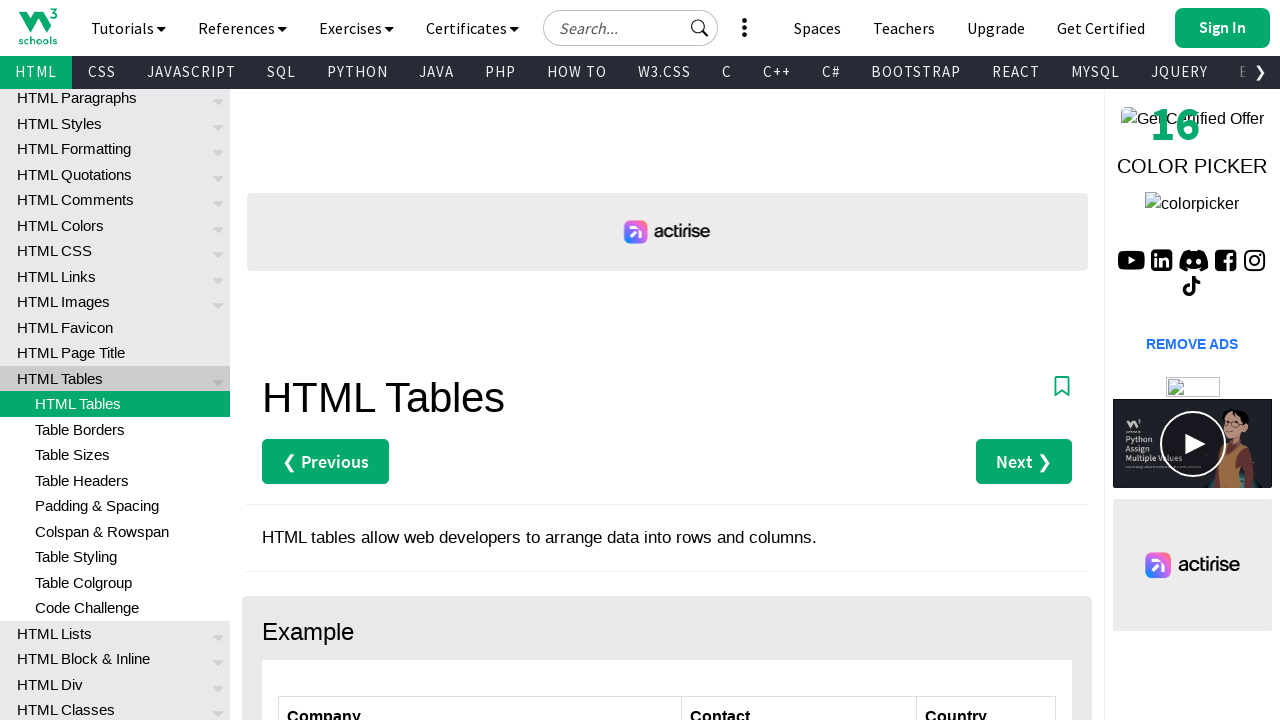

Navigated to W3Schools HTML tables page
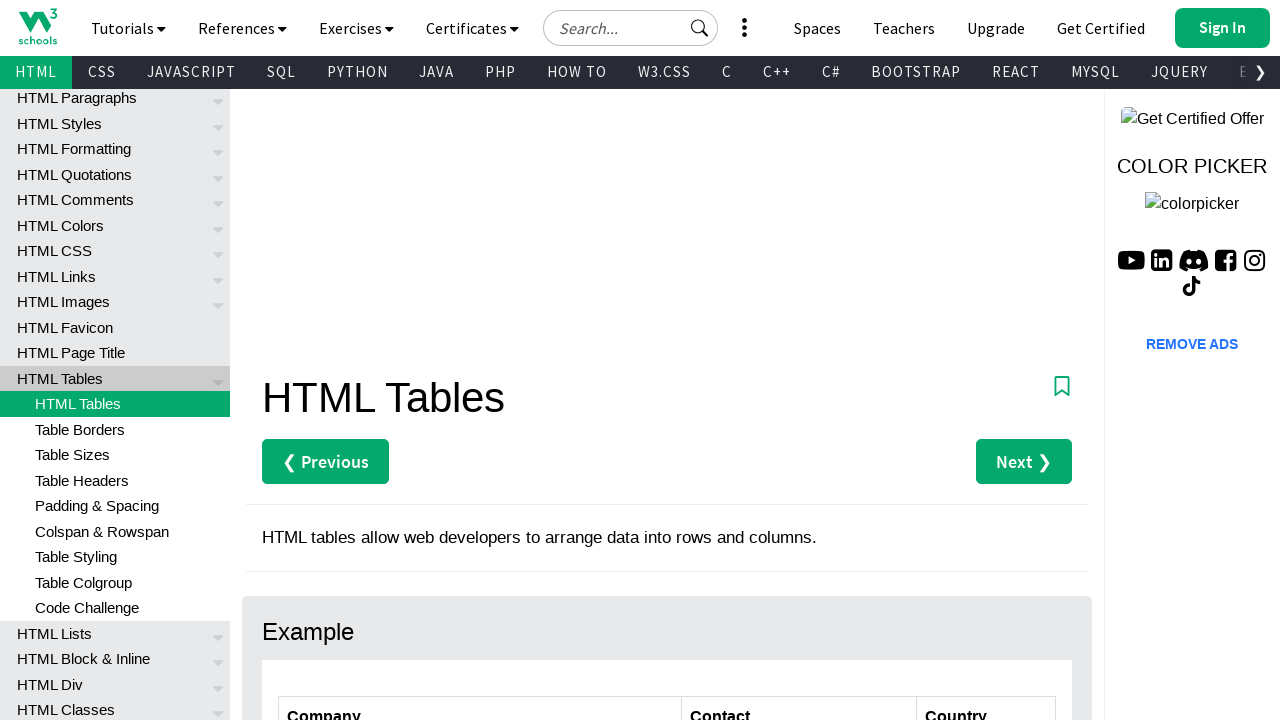

Located the Next navigation element
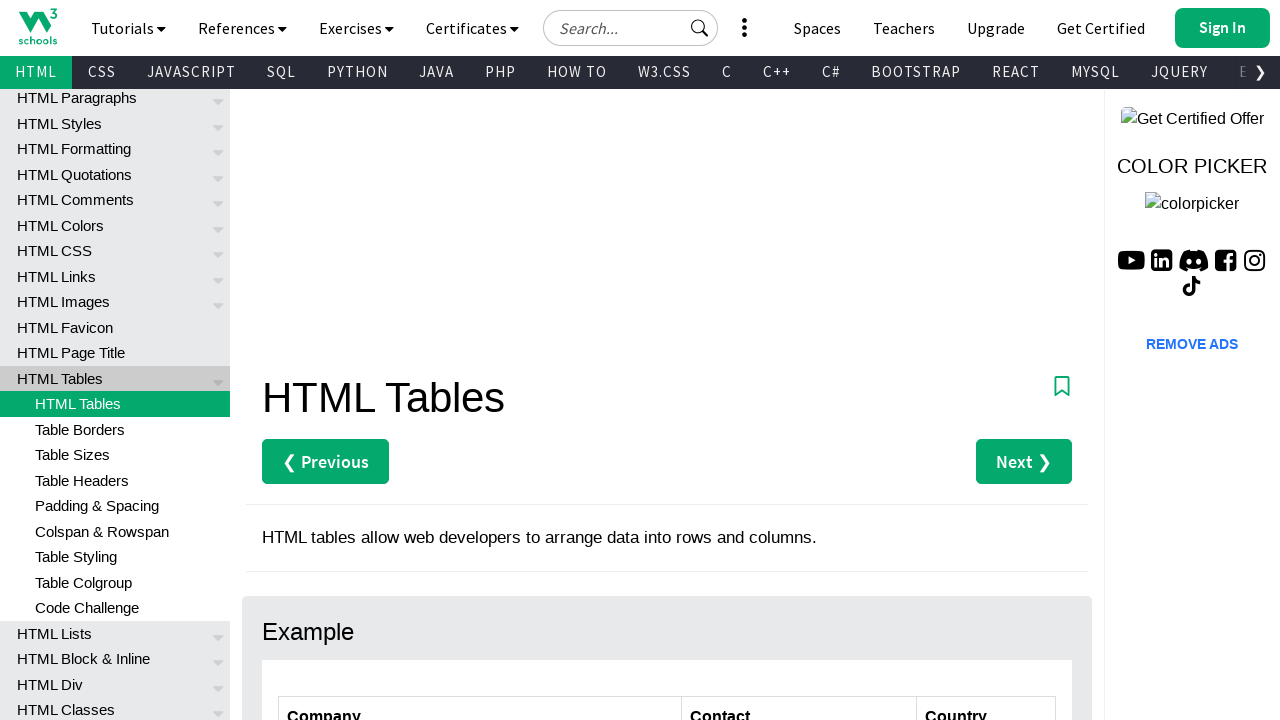

Next navigation element became visible
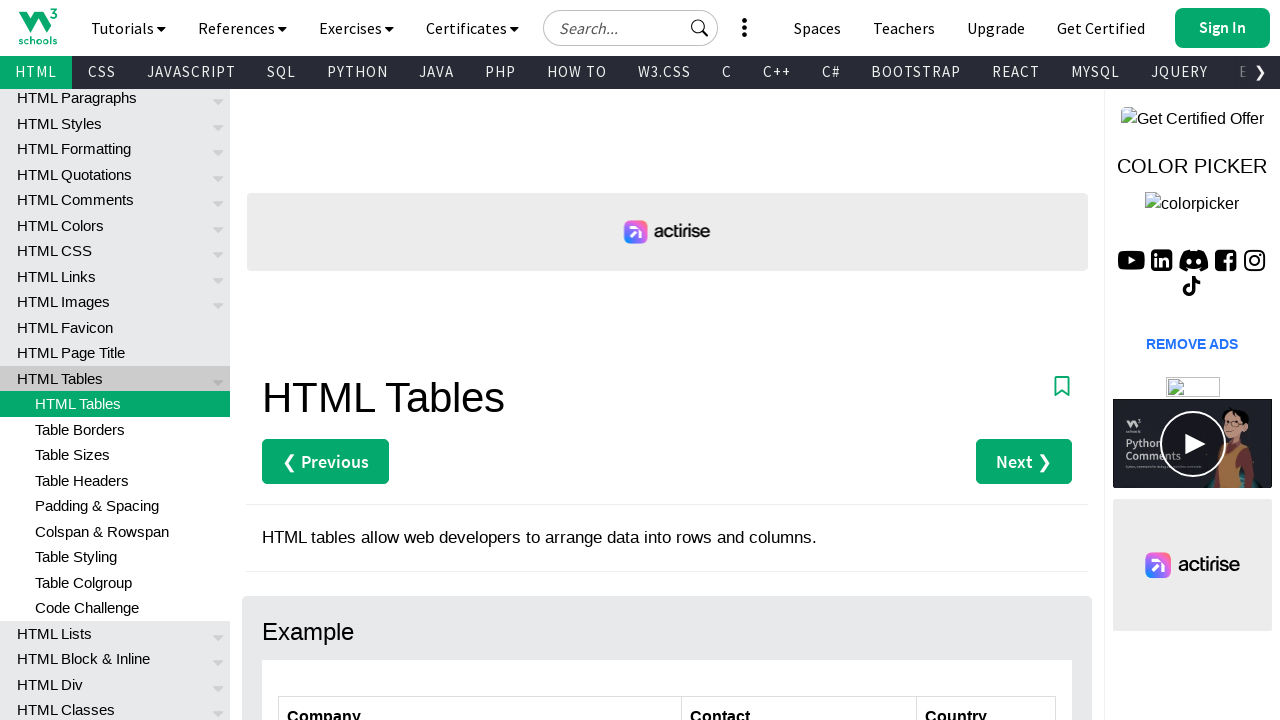

Retrieved computed CSS color value: rgb(255, 255, 255)
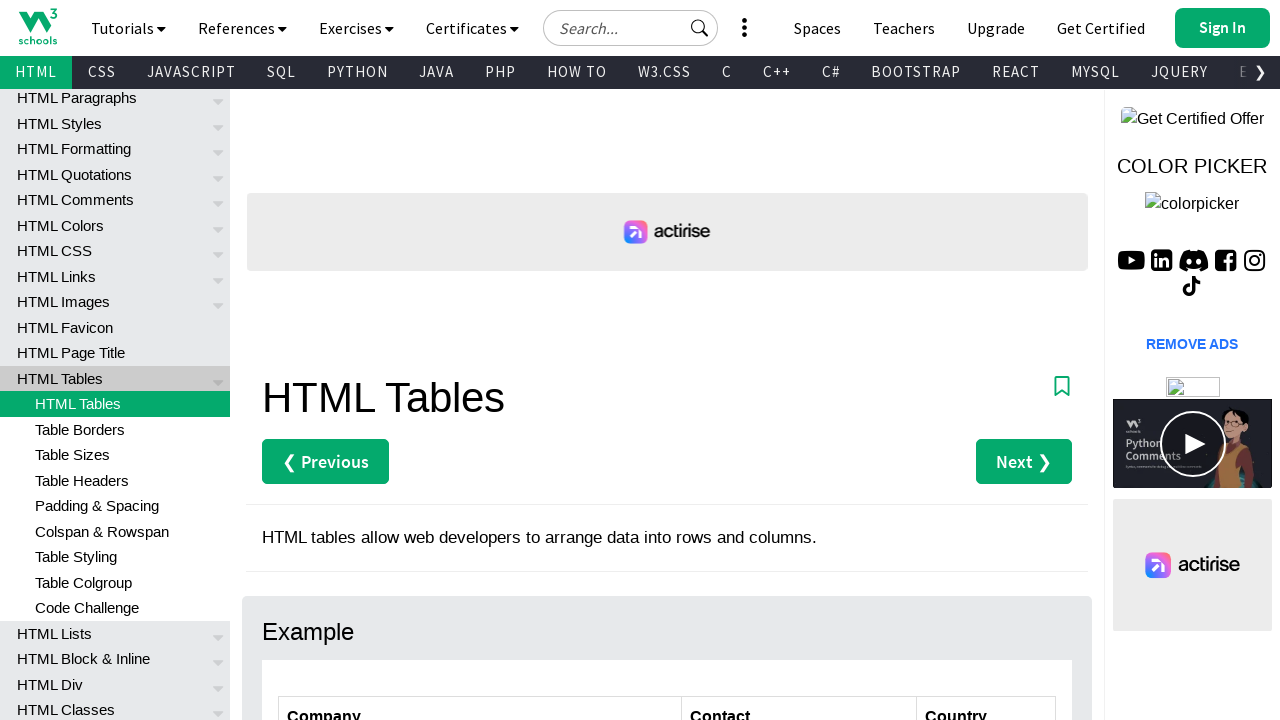

Modified Next element background color to blue using JavaScript
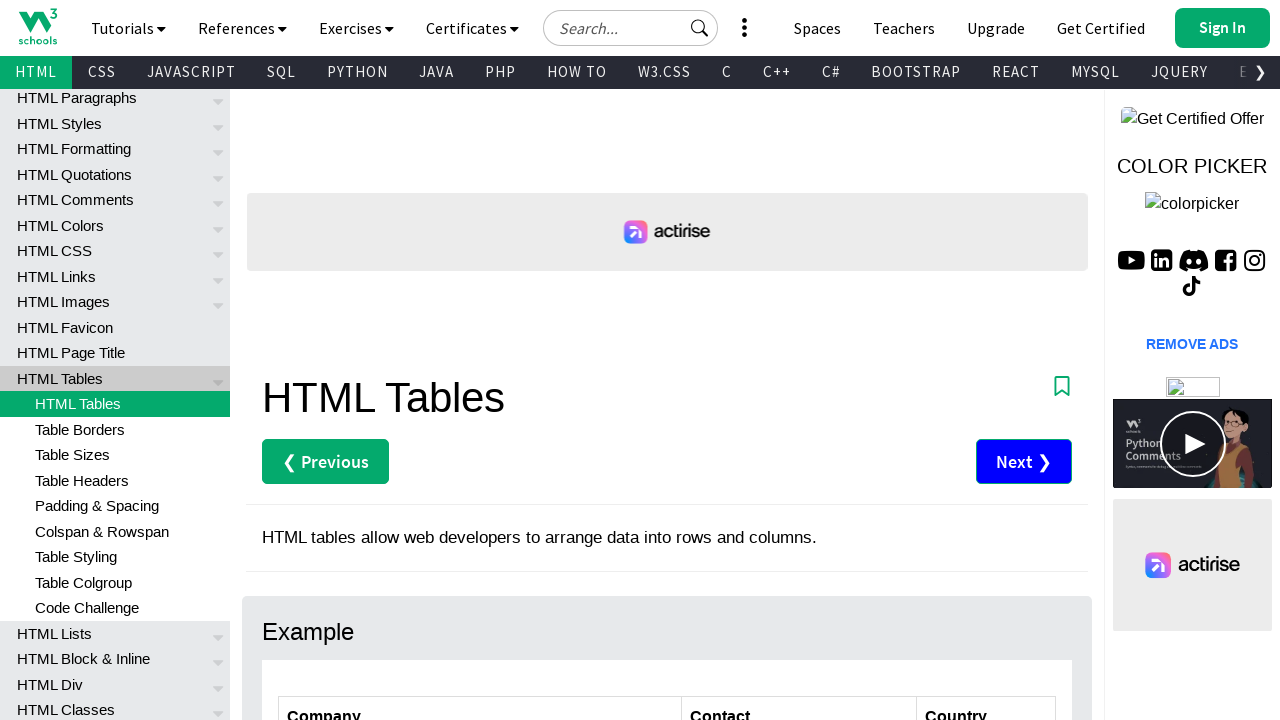

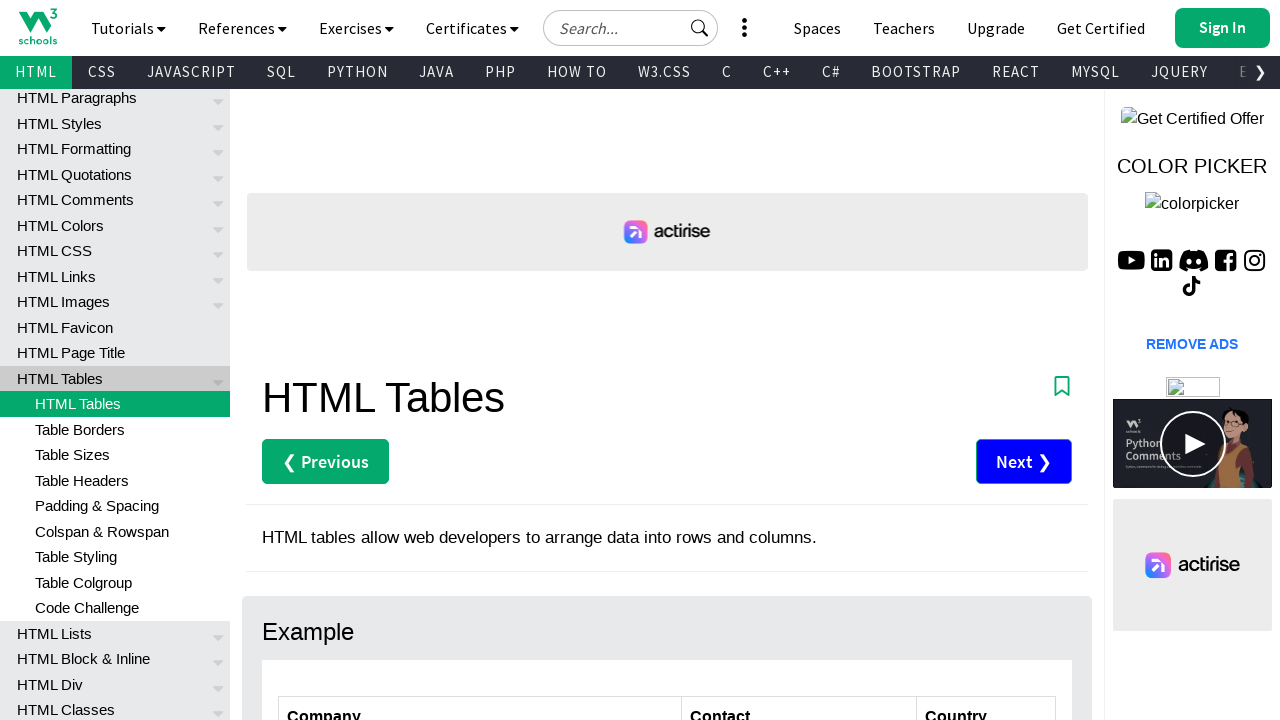